Tests the Tabs widget by navigating through different tabs (What, Origin, Use)

Starting URL: https://demoqa.com/

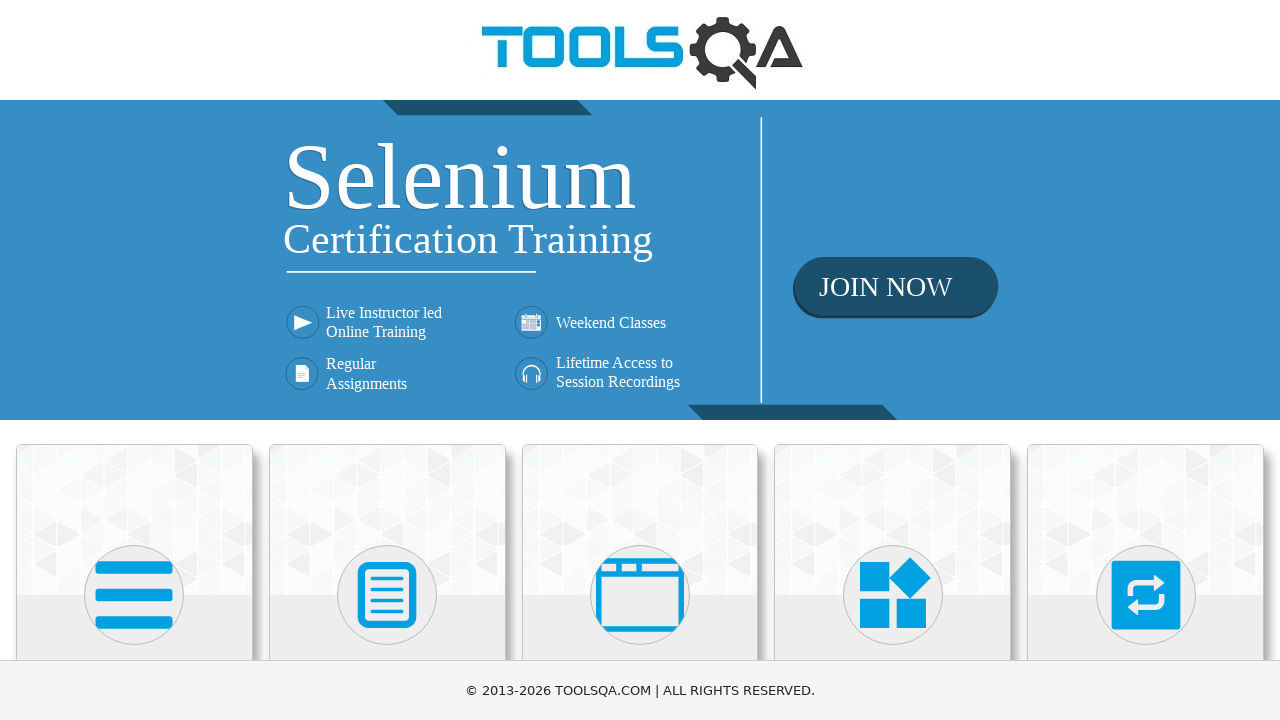

Clicked on Widgets section at (893, 360) on xpath=//h5[text()='Widgets']
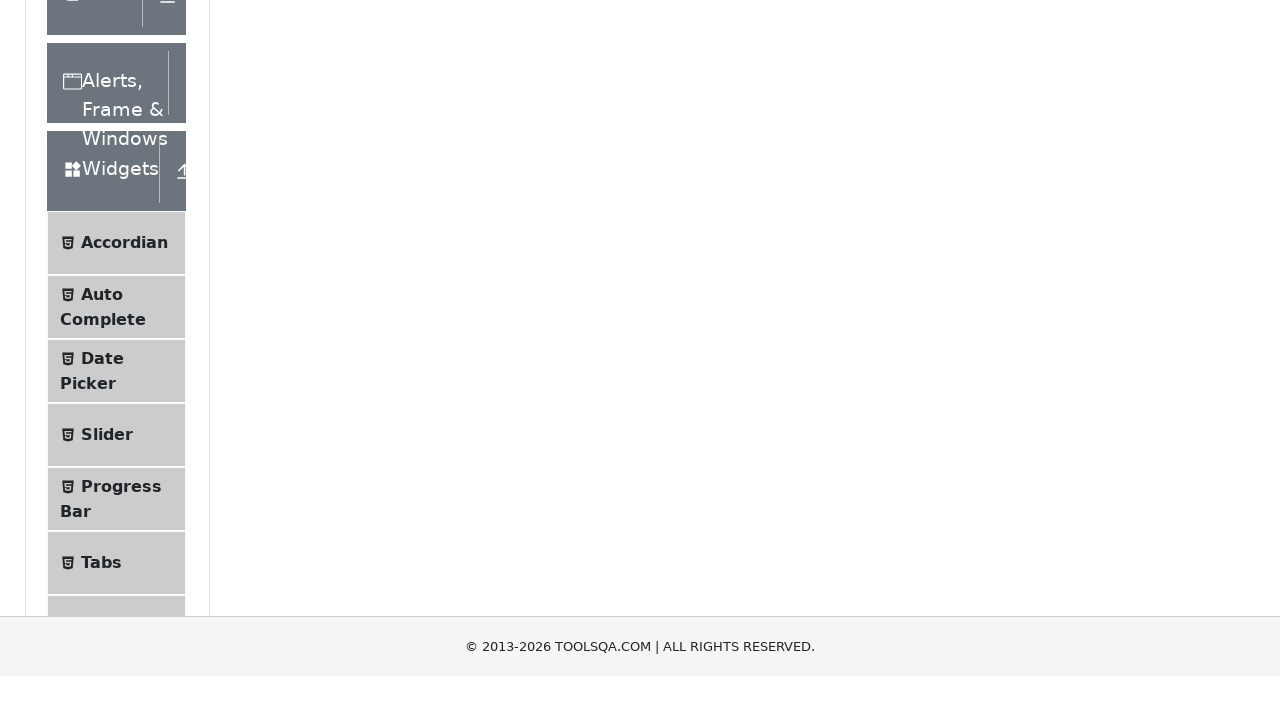

Clicked on Tabs menu item at (101, 195) on xpath=//span[text()='Tabs']
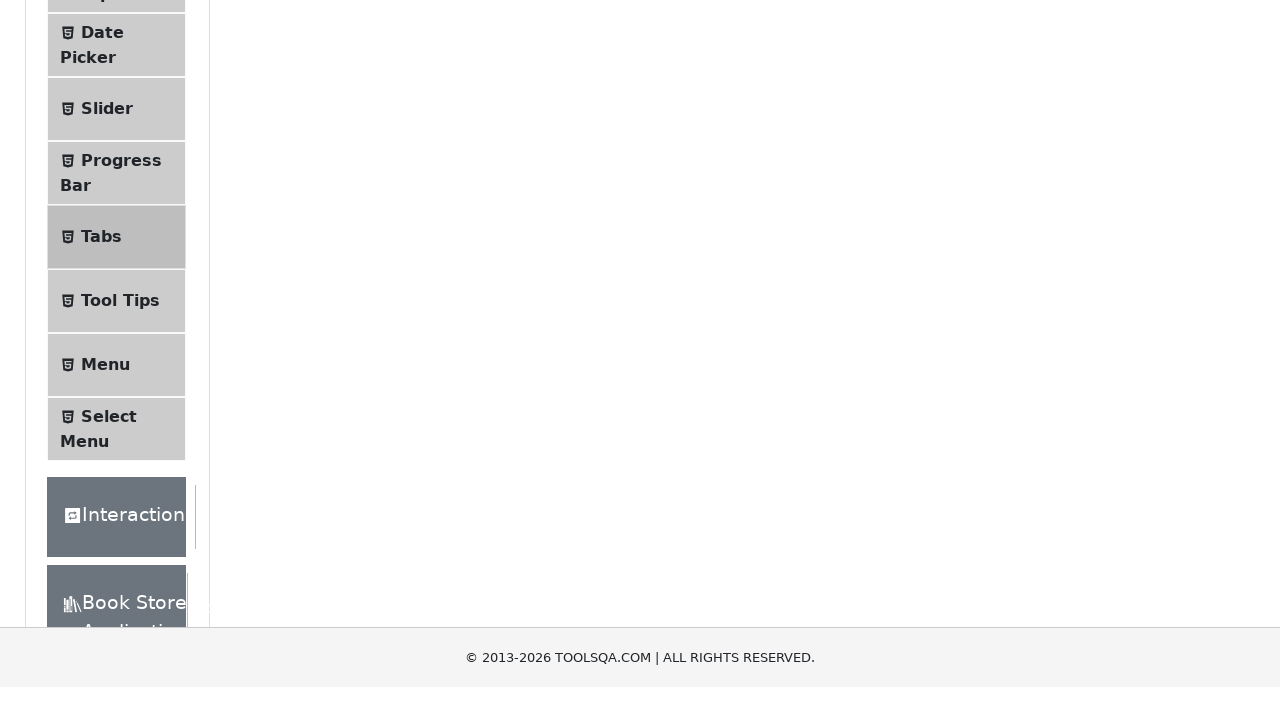

Clicked on 'What' tab at (272, 150) on #demo-tab-what
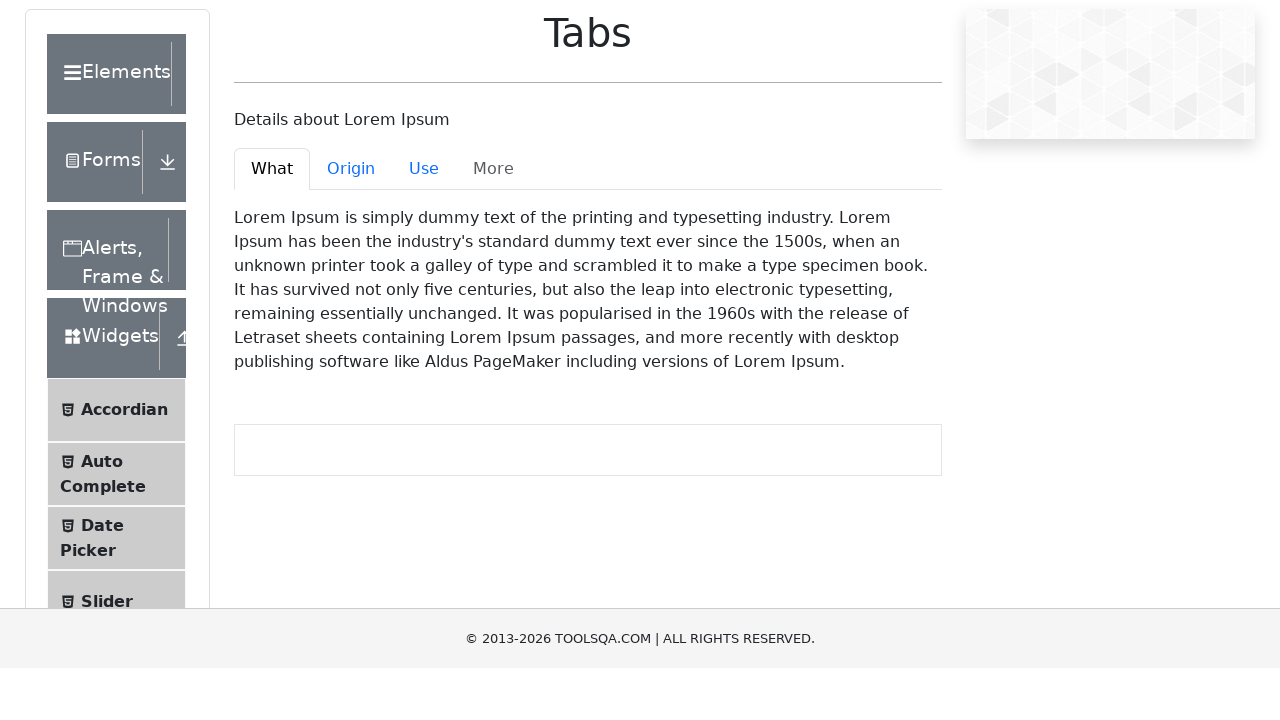

Clicked on 'Origin' tab at (351, 284) on #demo-tab-origin
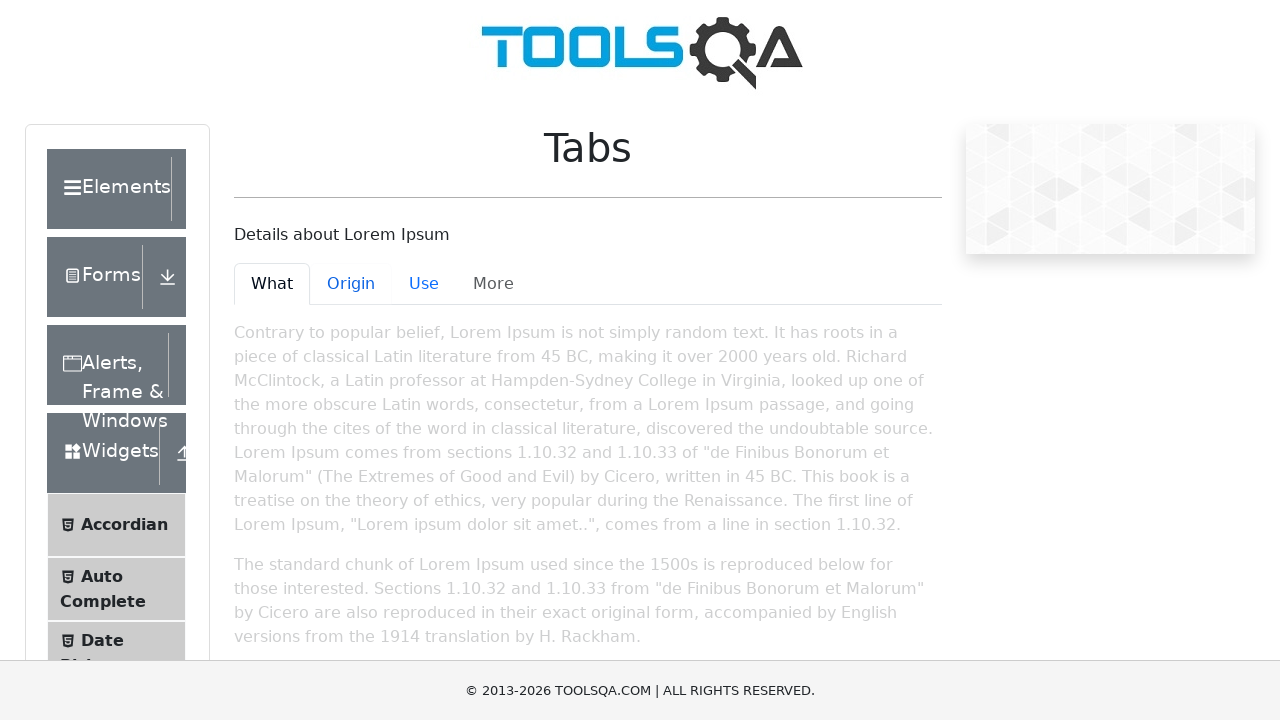

Clicked on 'Use' tab at (424, 284) on #demo-tab-use
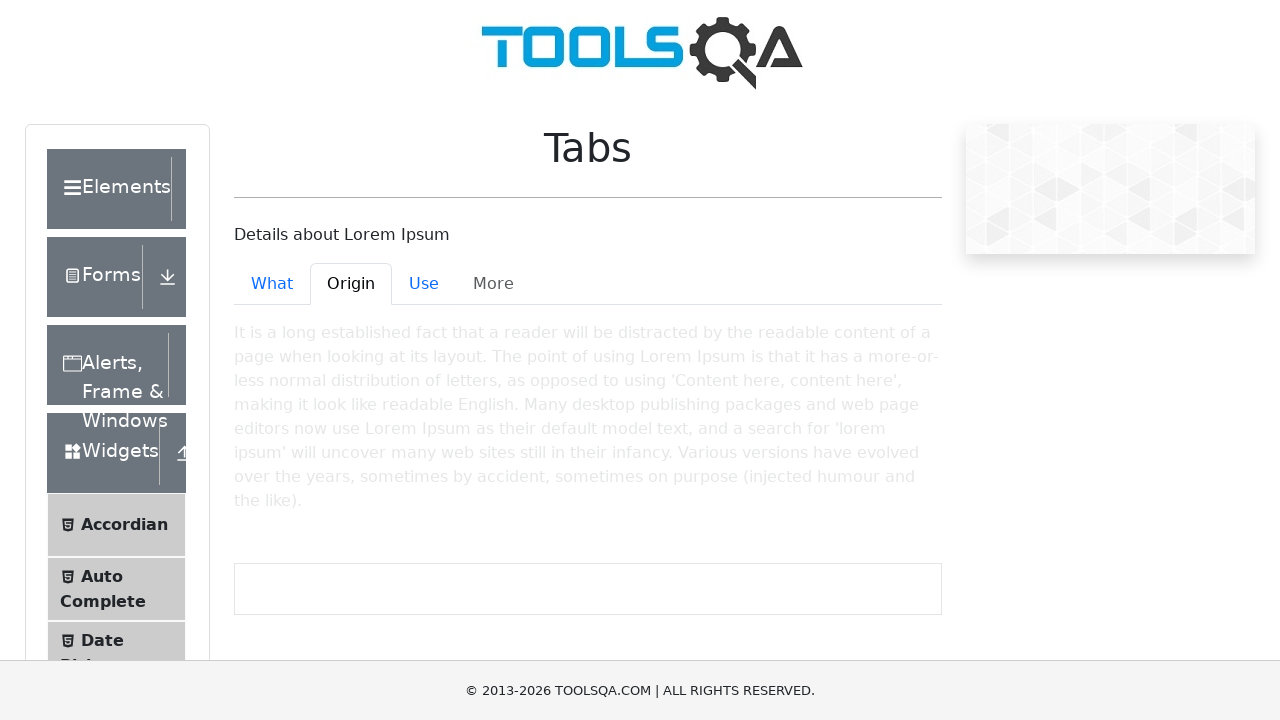

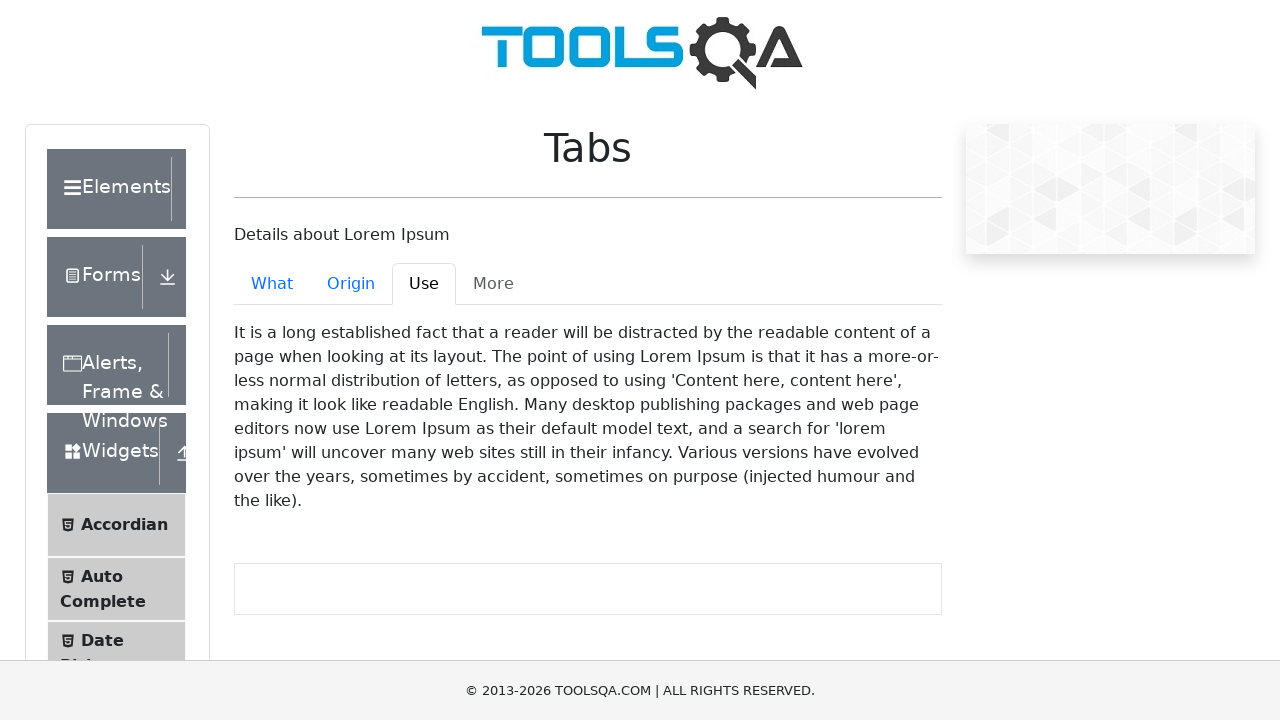